Tests page load event by navigating to the WebdriverIO website and waiting for the page to fully load

Starting URL: https://webdriver.io/

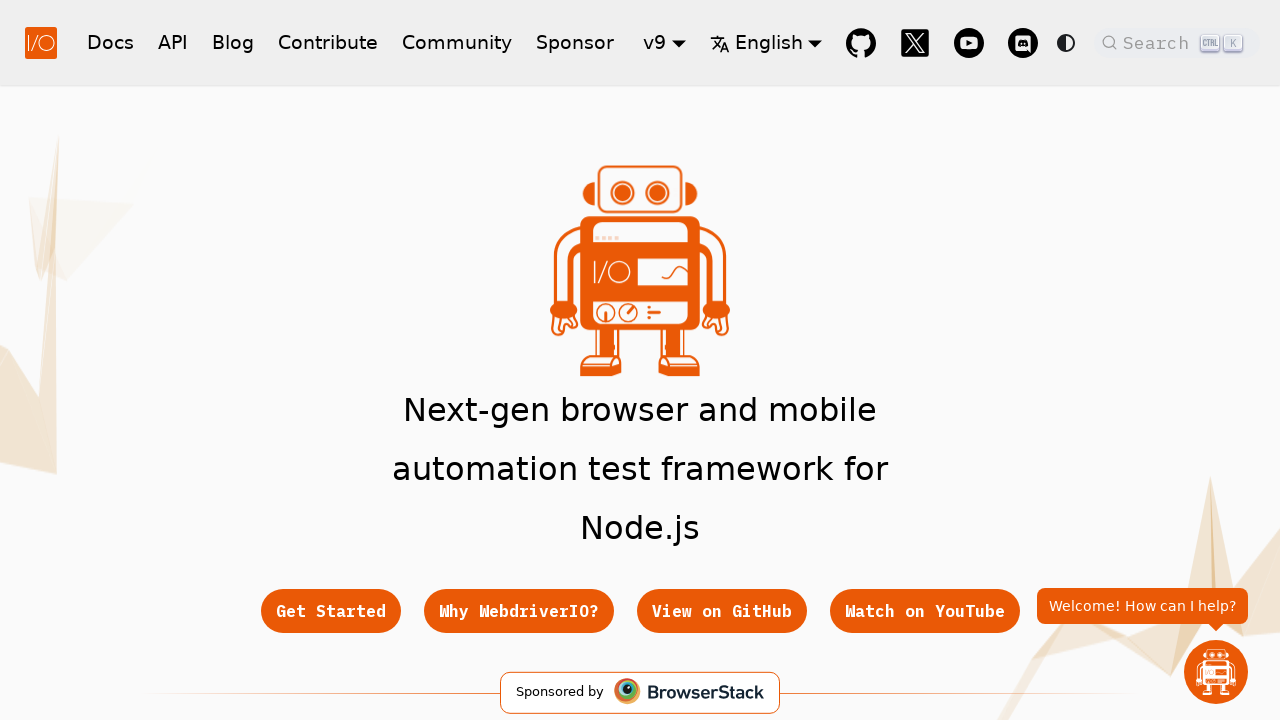

Waited for page load event to complete on WebdriverIO website
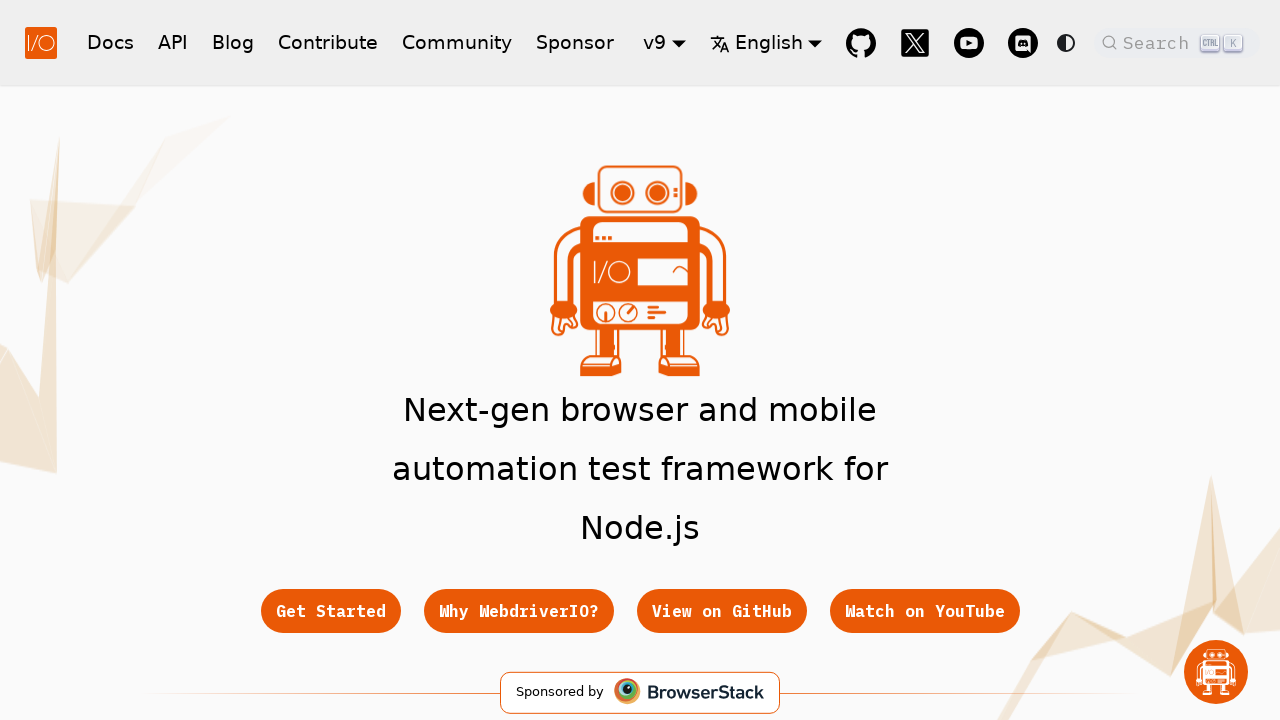

Verified that current URL contains 'webdriver.io'
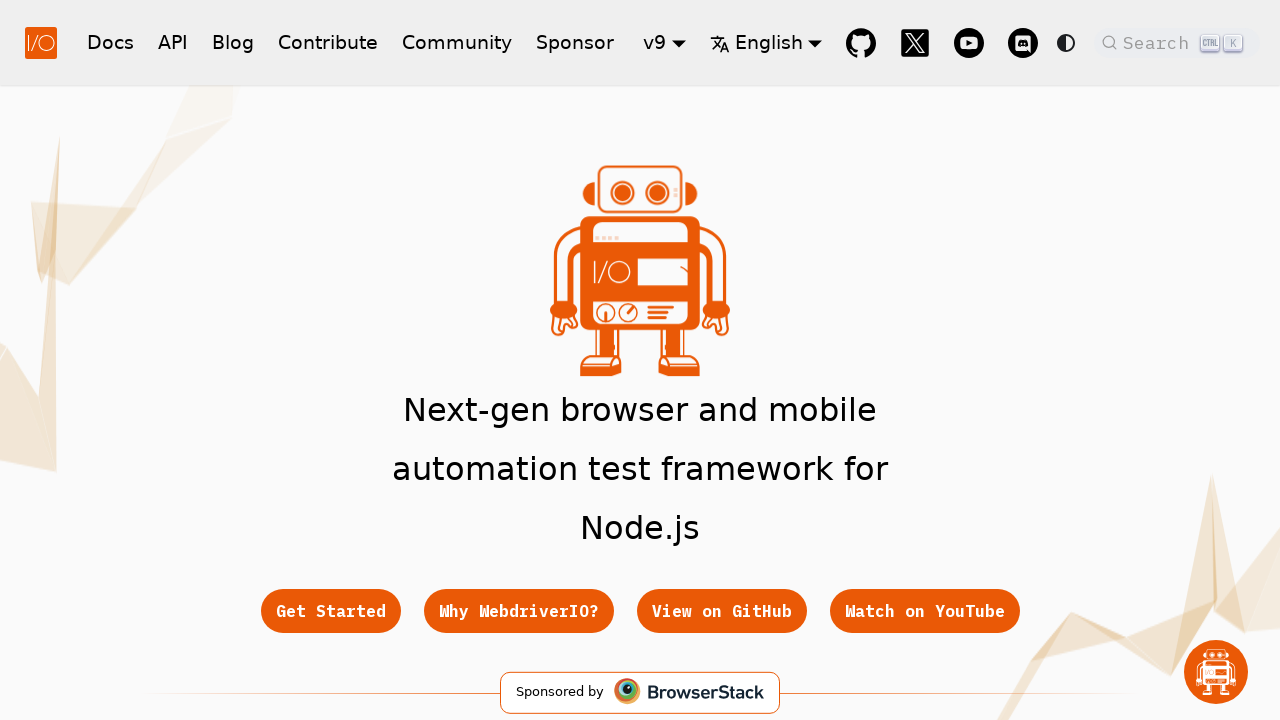

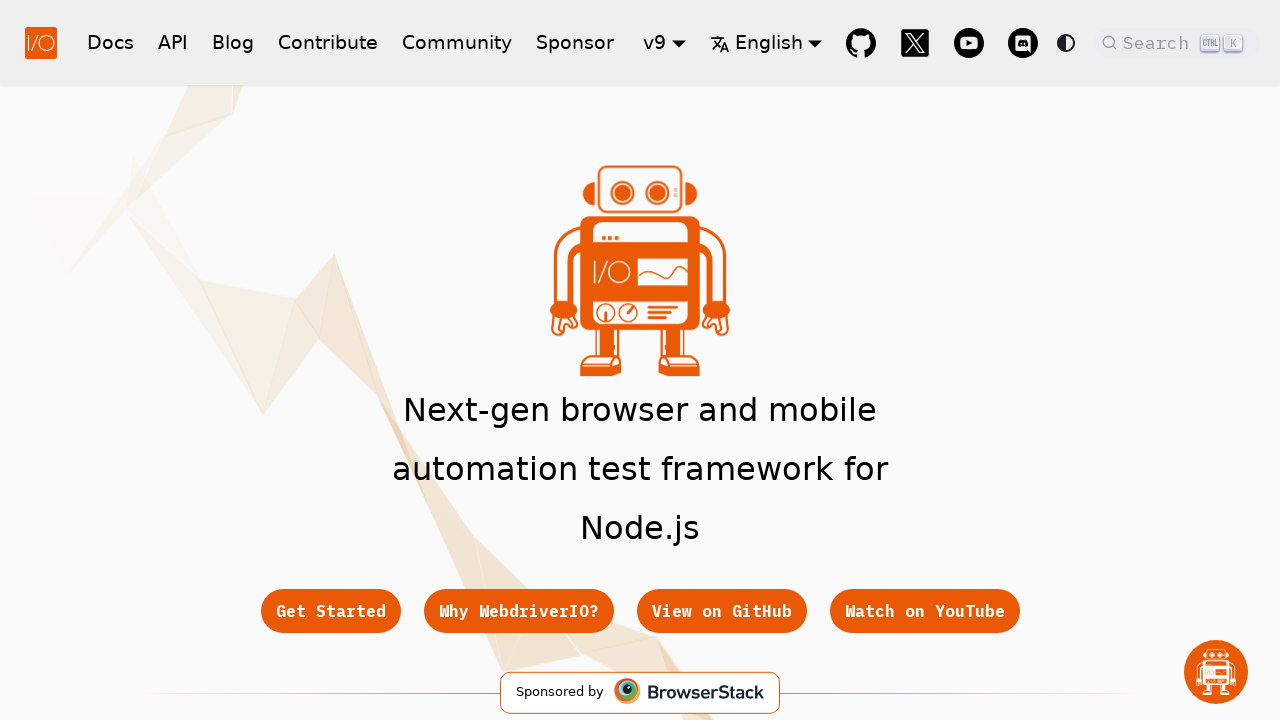